Tests file download functionality by clicking on a download link for a text file

Starting URL: https://the-internet.herokuapp.com/download

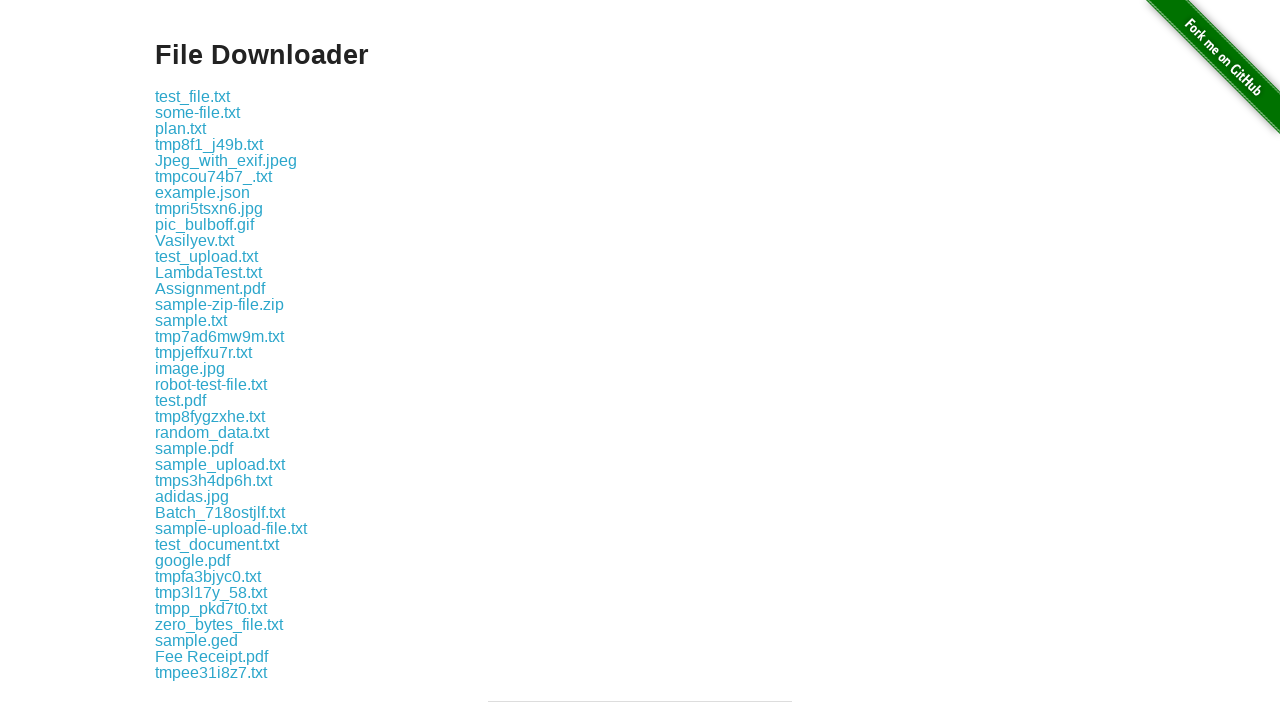

Clicked on download link for some-file.txt at (198, 112) on a:has-text('some-file.txt')
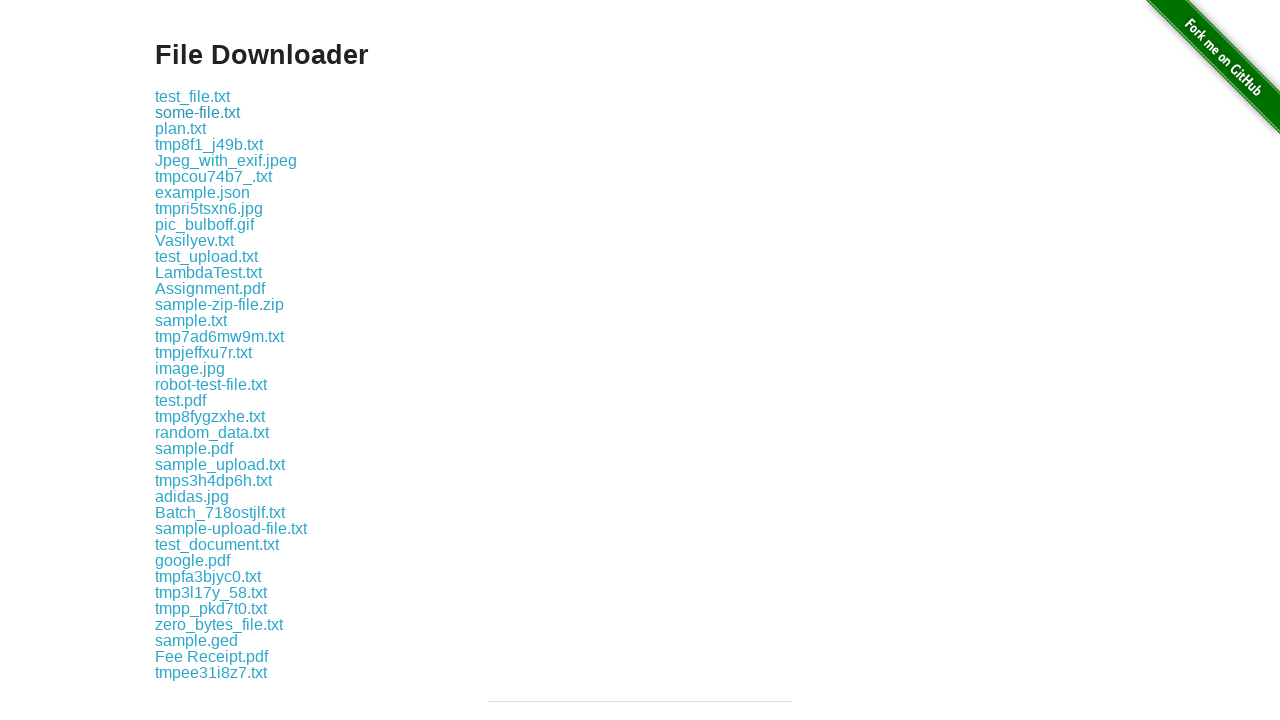

Waited 2 seconds for file download to start
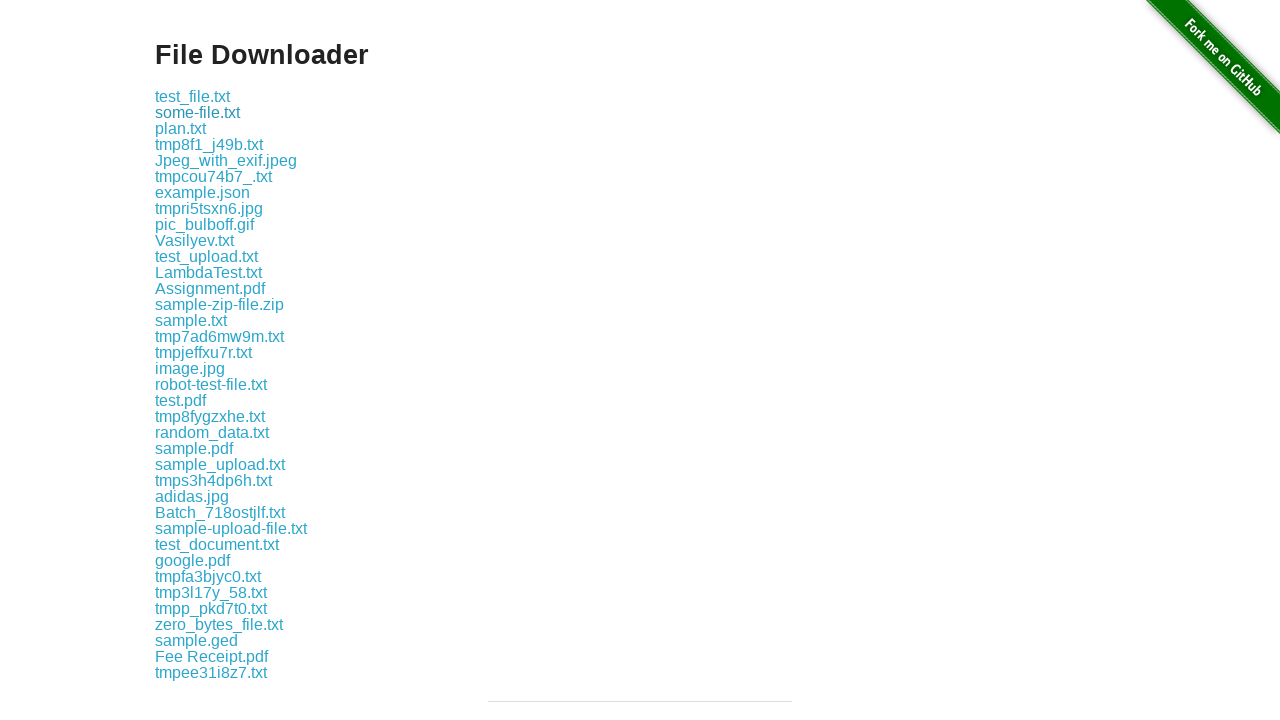

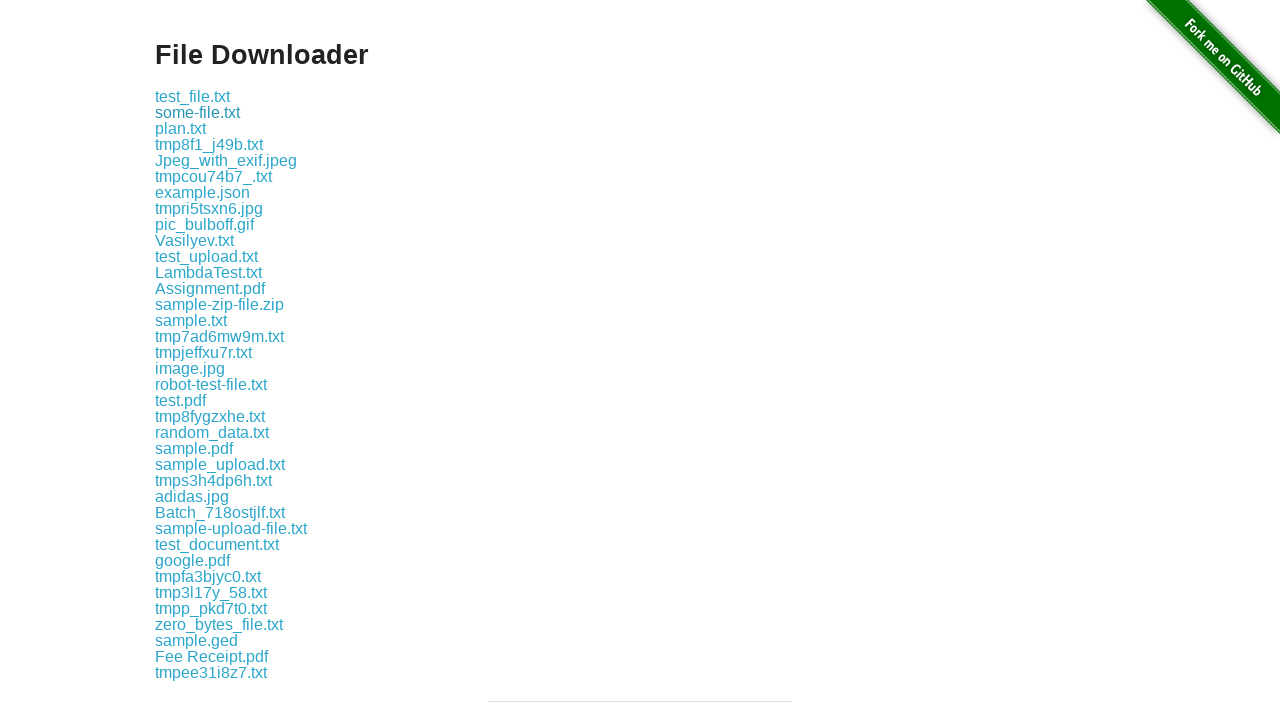